Tests a simple date picker by filling a date value directly into a birthday input field

Starting URL: https://www.lambdatest.com/selenium-playground/bootstrap-date-picker-demo

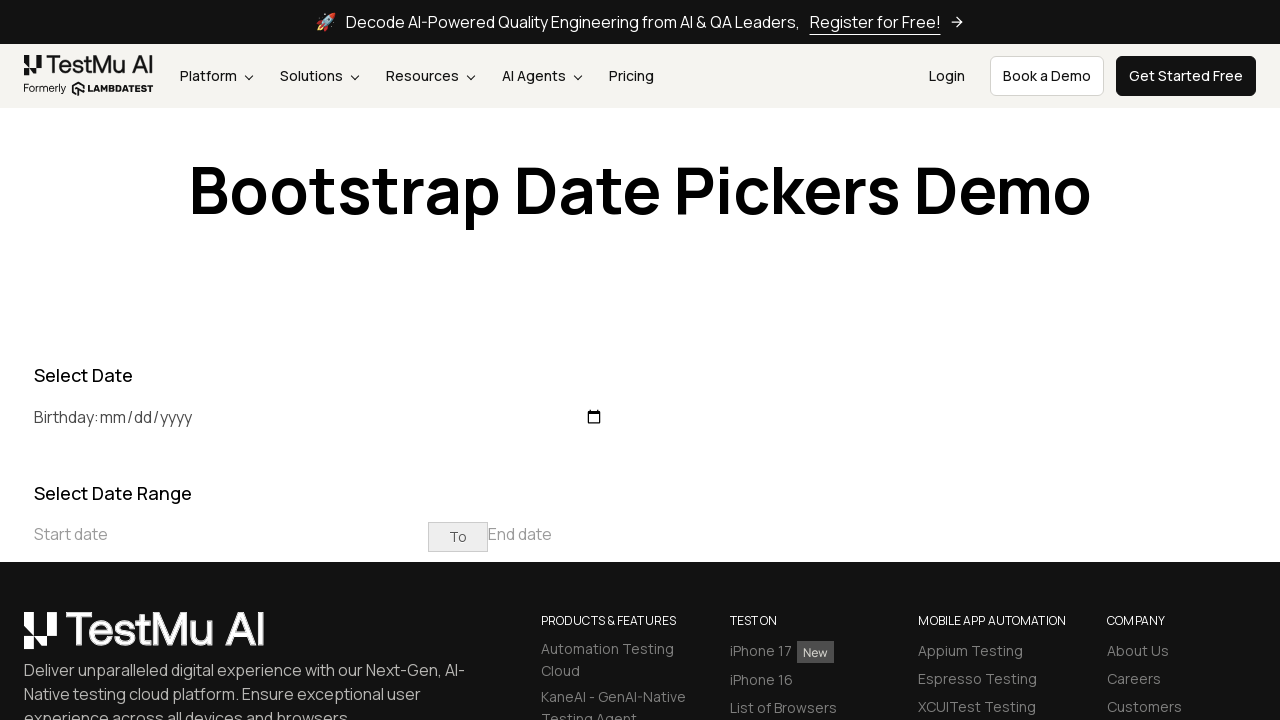

Navigated to Bootstrap date picker demo page
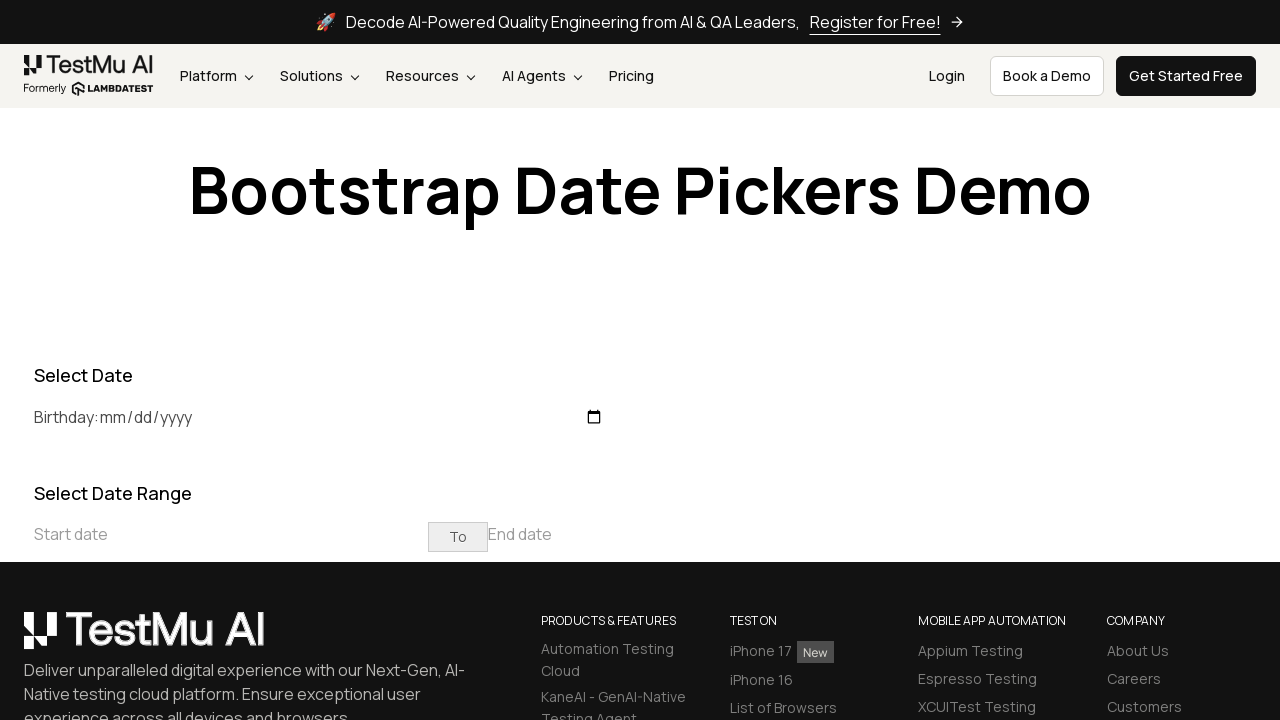

Filled birthday input field with date '2010-04-16' on #birthday
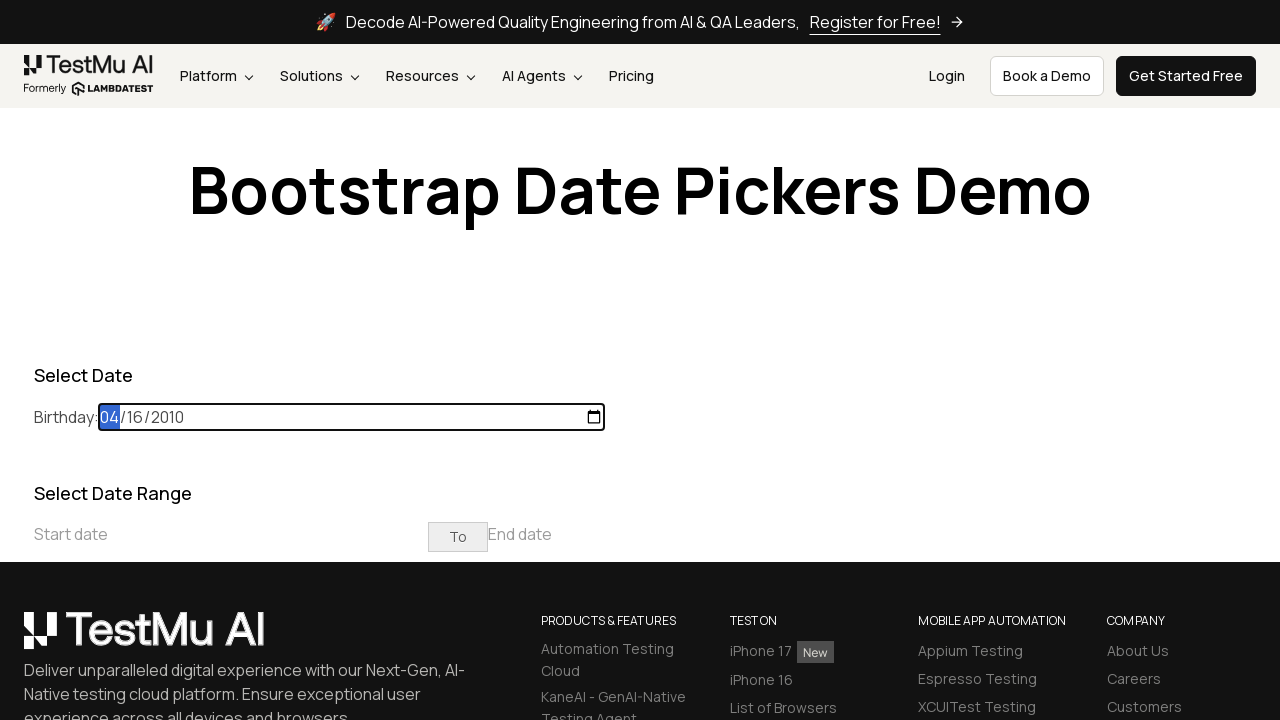

Waited 3 seconds for date to be set
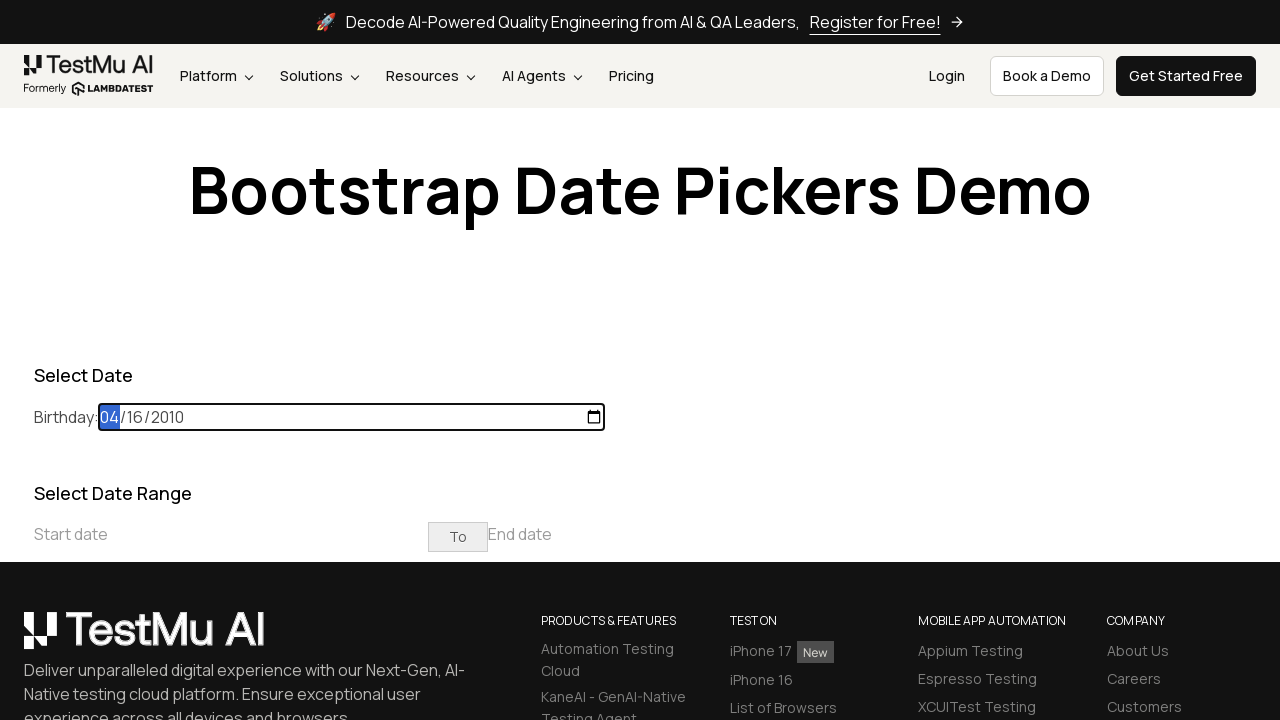

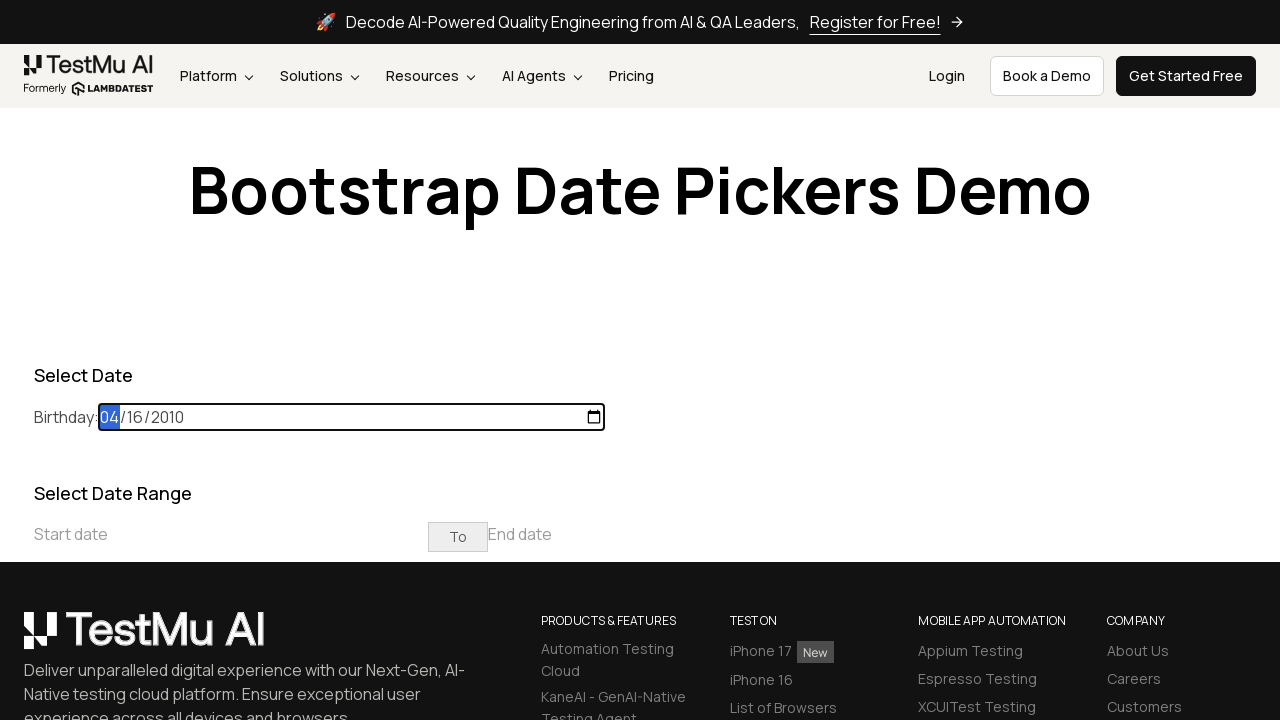